Tests the checkout flow by adding items to cart, proceeding to checkout, and applying a promo code

Starting URL: https://rahulshettyacademy.com/seleniumPractise/#/

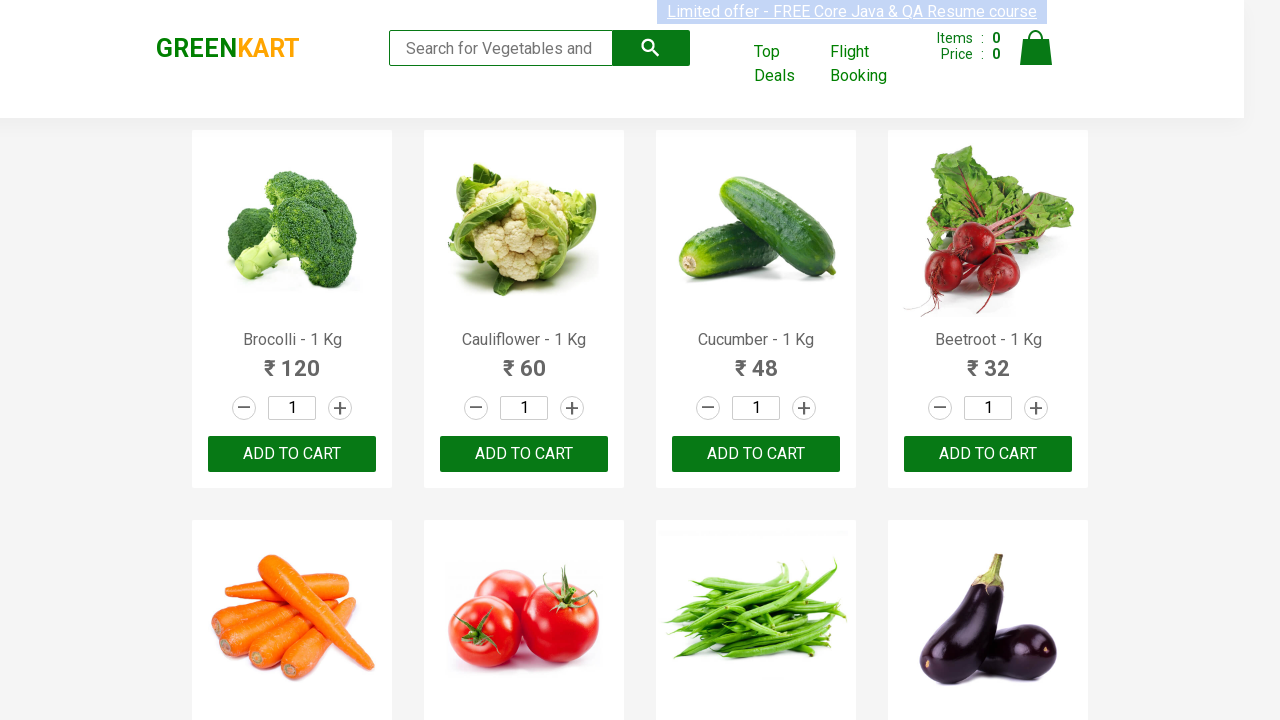

Waited for products to load on the page
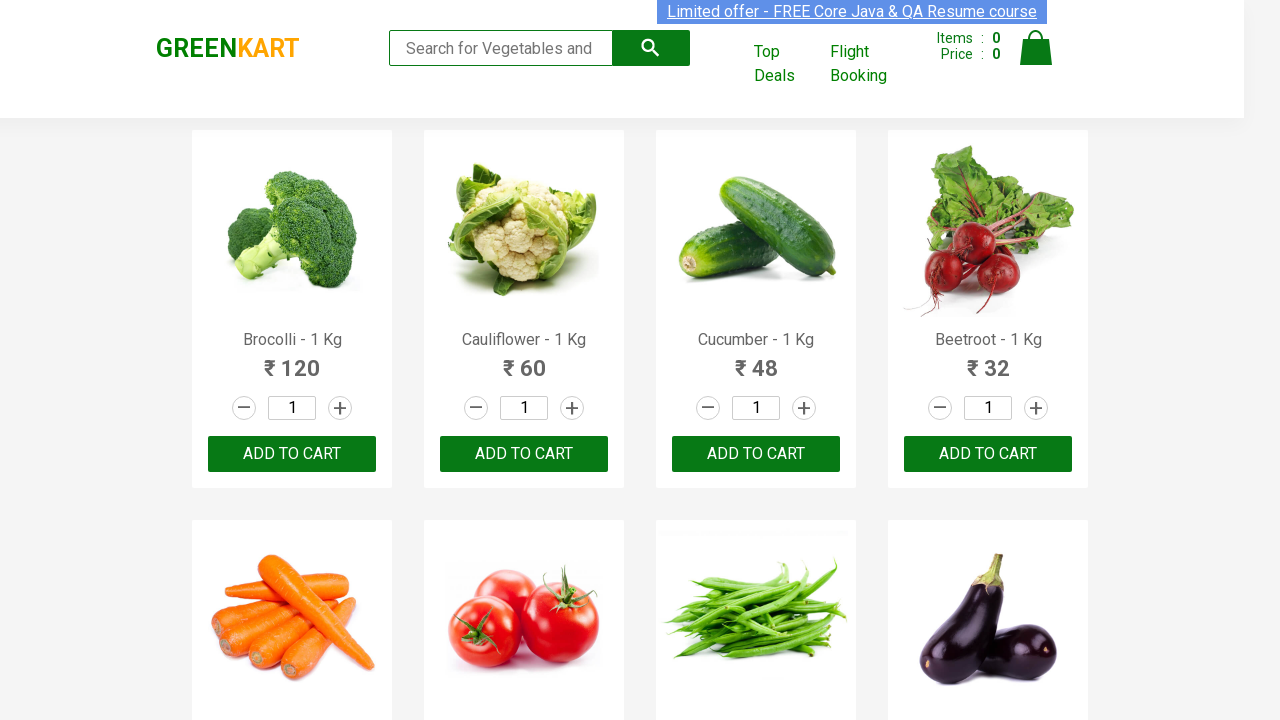

Located all product name elements
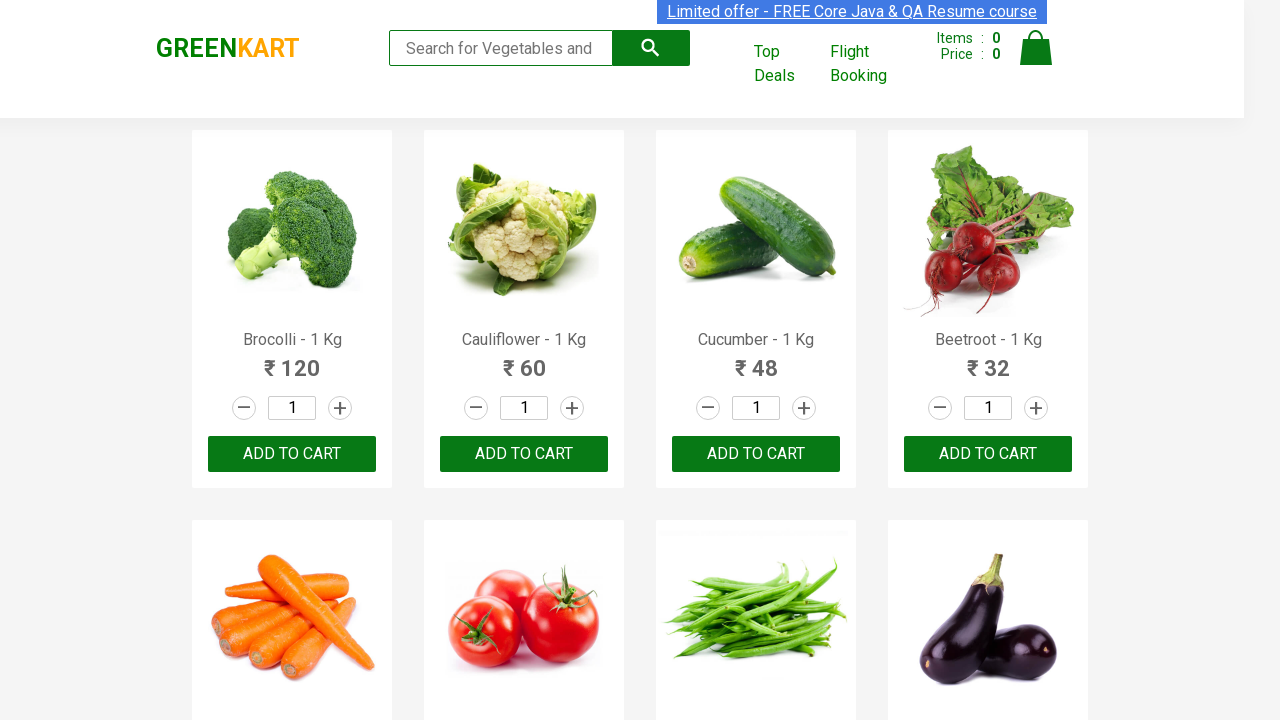

Found 30 products on the page
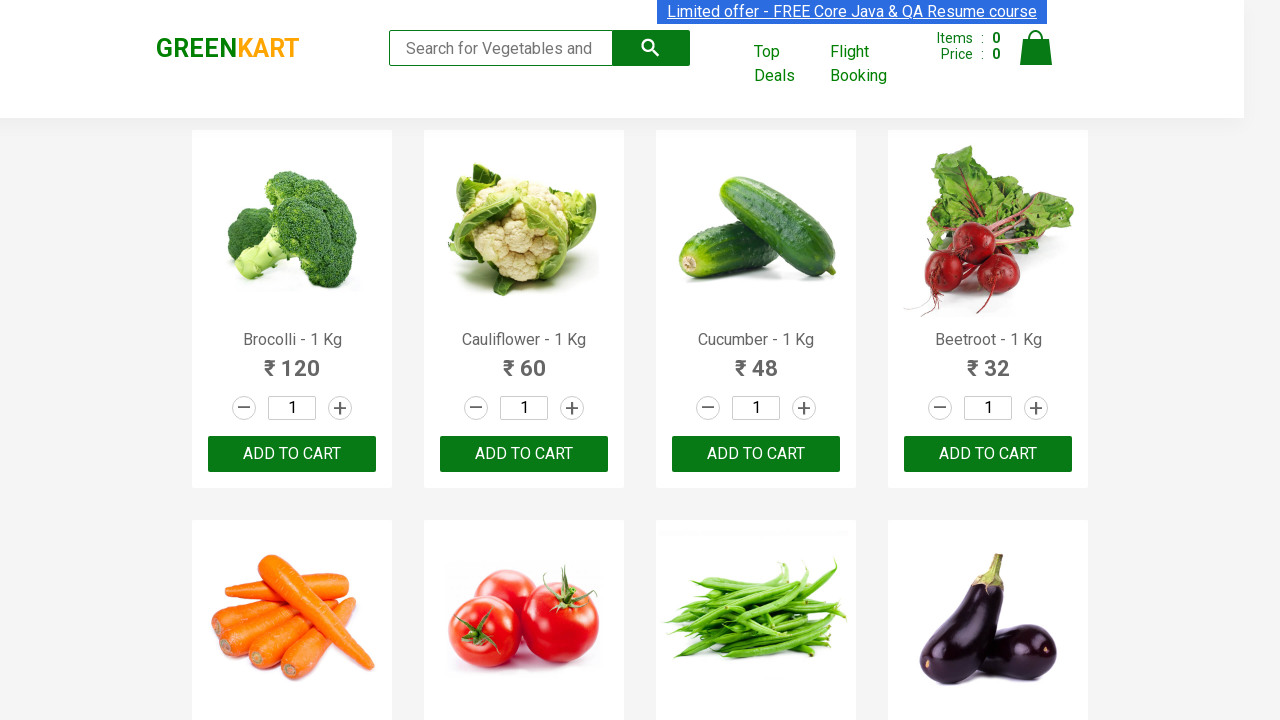

Added 'Brocolli' to cart at (292, 454) on div.product-action button >> nth=0
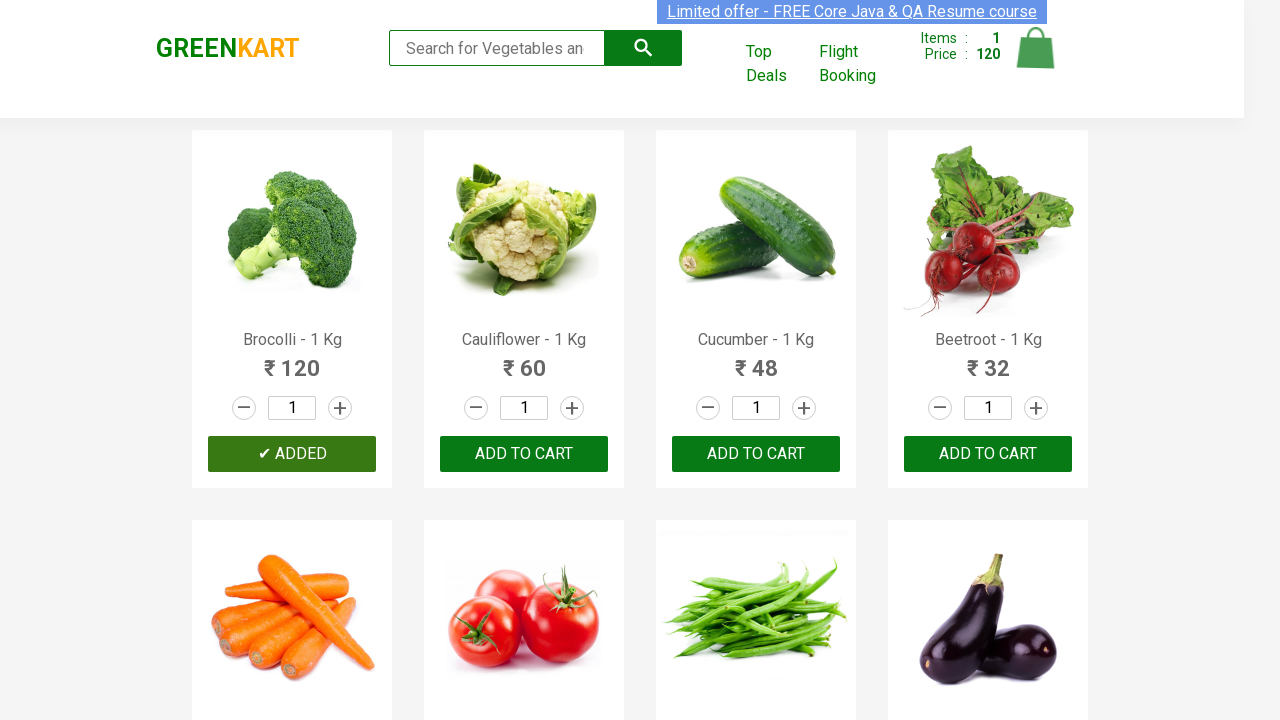

Added 'Cucumber' to cart at (756, 454) on div.product-action button >> nth=2
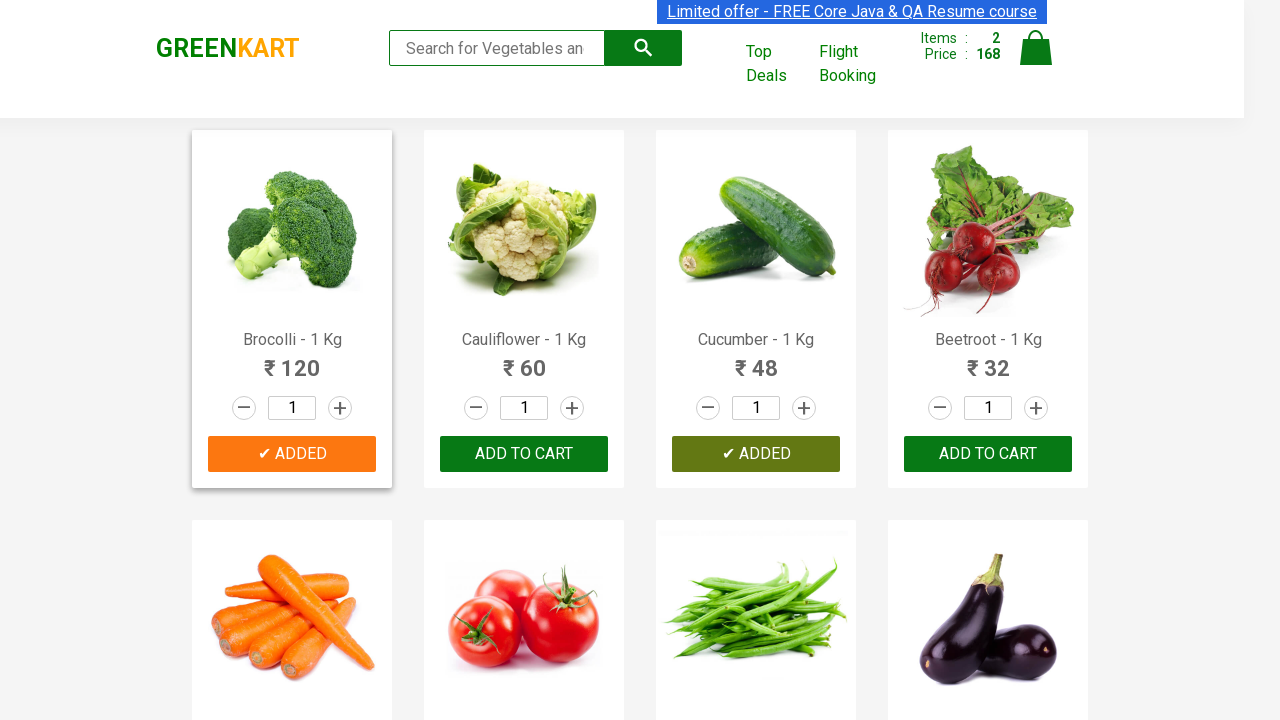

Added 'Beetroot' to cart at (988, 454) on div.product-action button >> nth=3
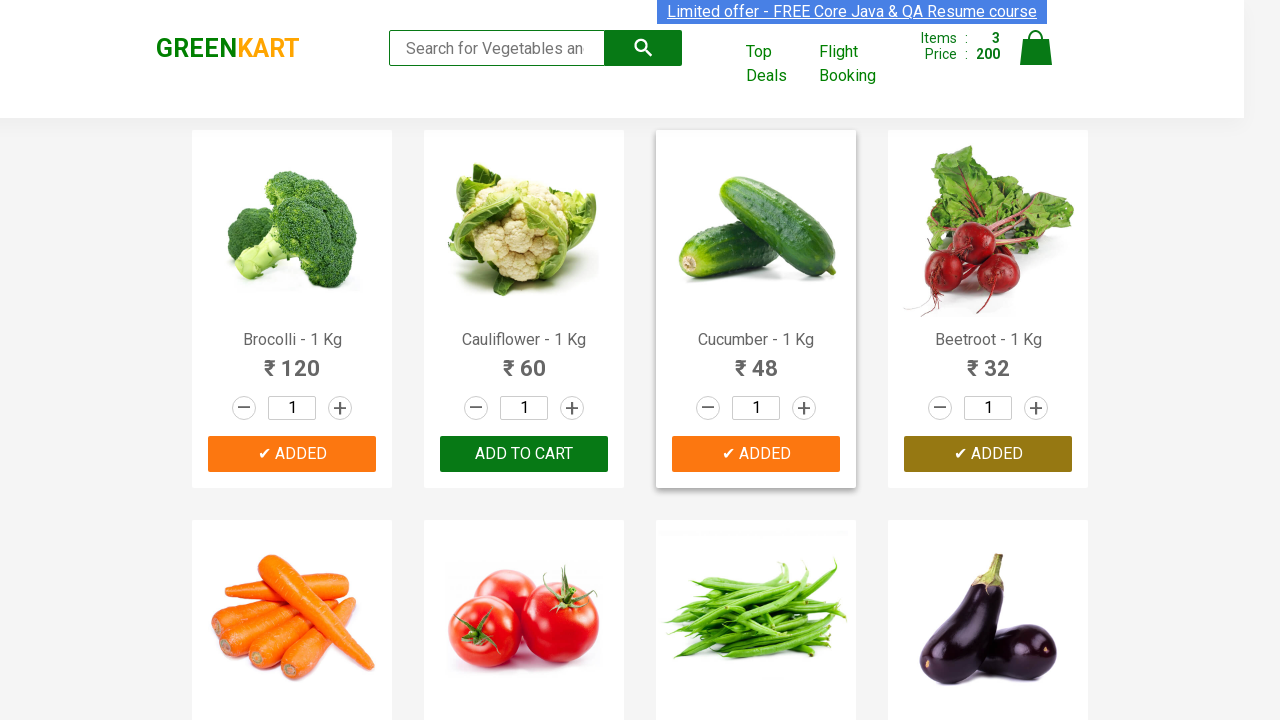

Clicked cart icon to view cart at (1036, 59) on a.cart-icon
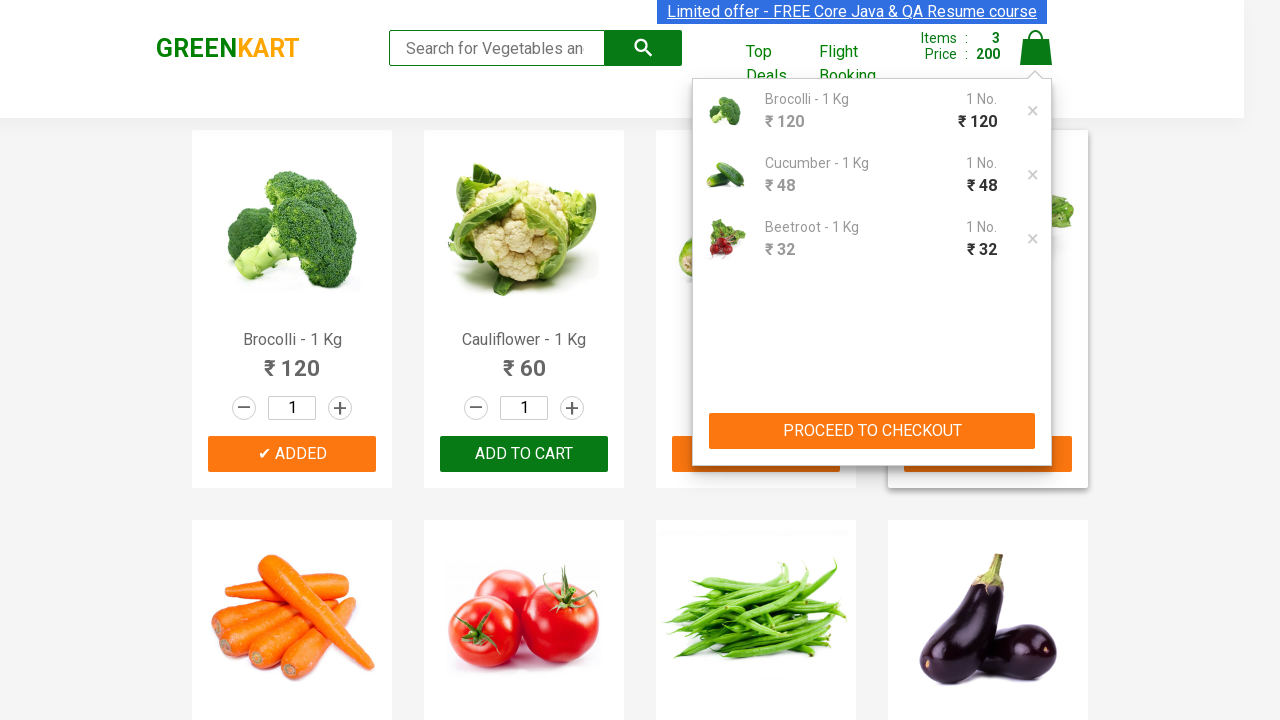

Clicked proceed to checkout button at (872, 431) on button:has-text('PROCEED TO CHECKOUT')
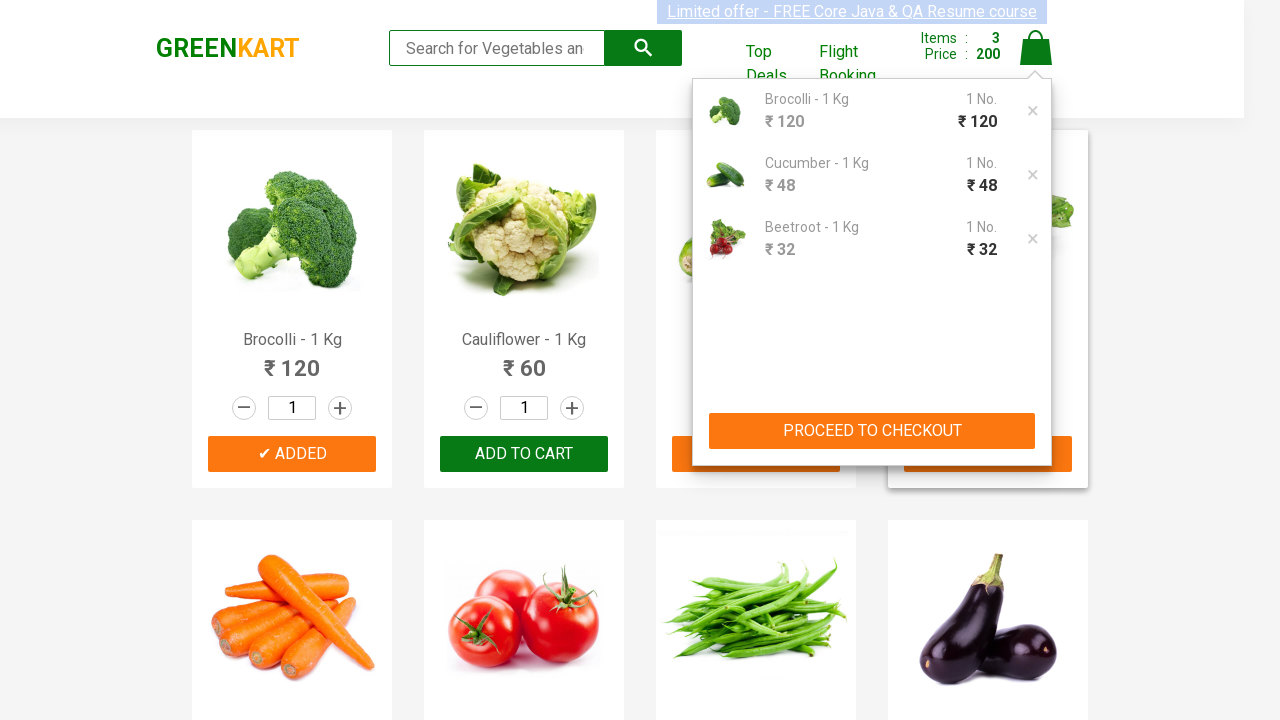

Entered promo code 'rahulshettyacademy' on input.promoCode
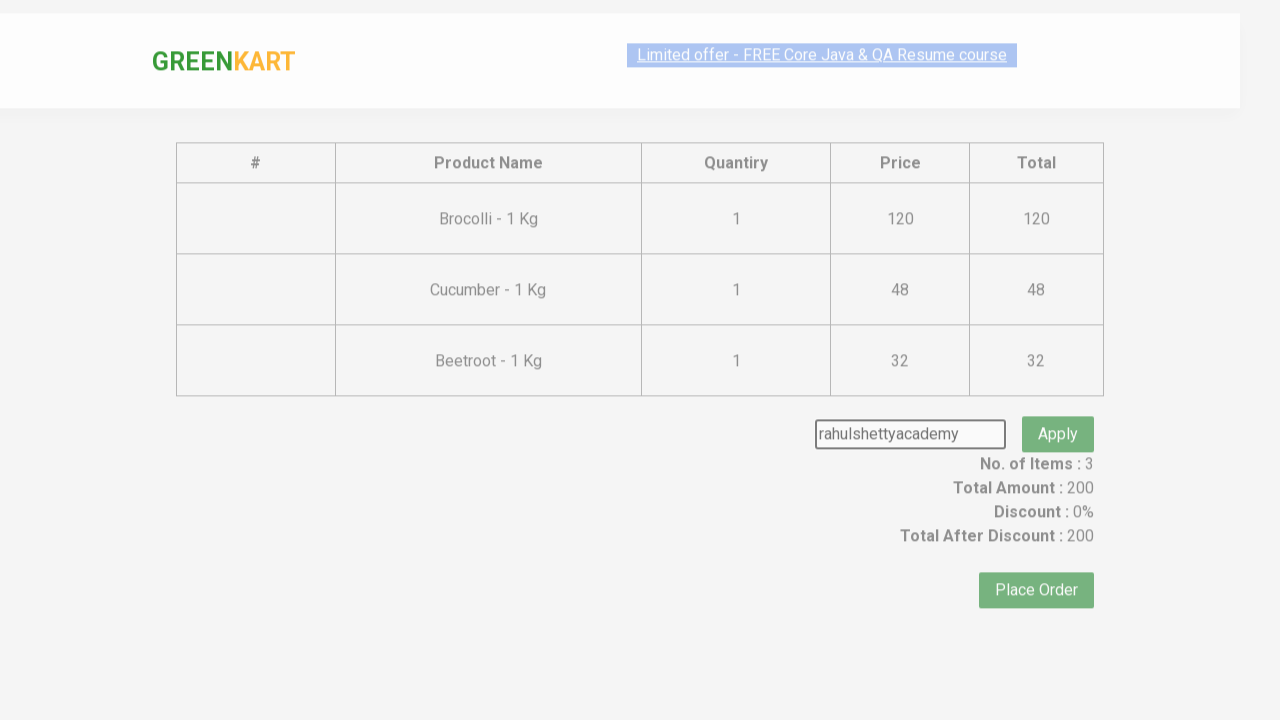

Clicked apply promo button at (1058, 406) on button.promoBtn
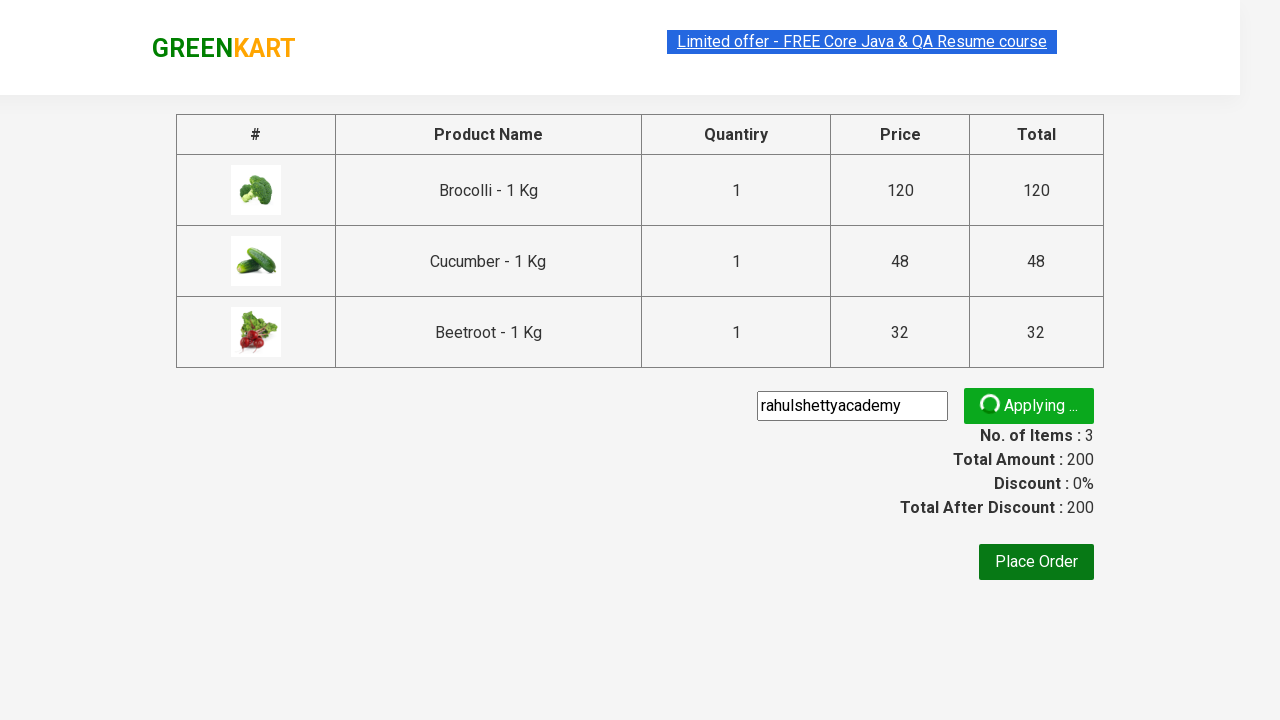

Promo code successfully applied and discount info displayed
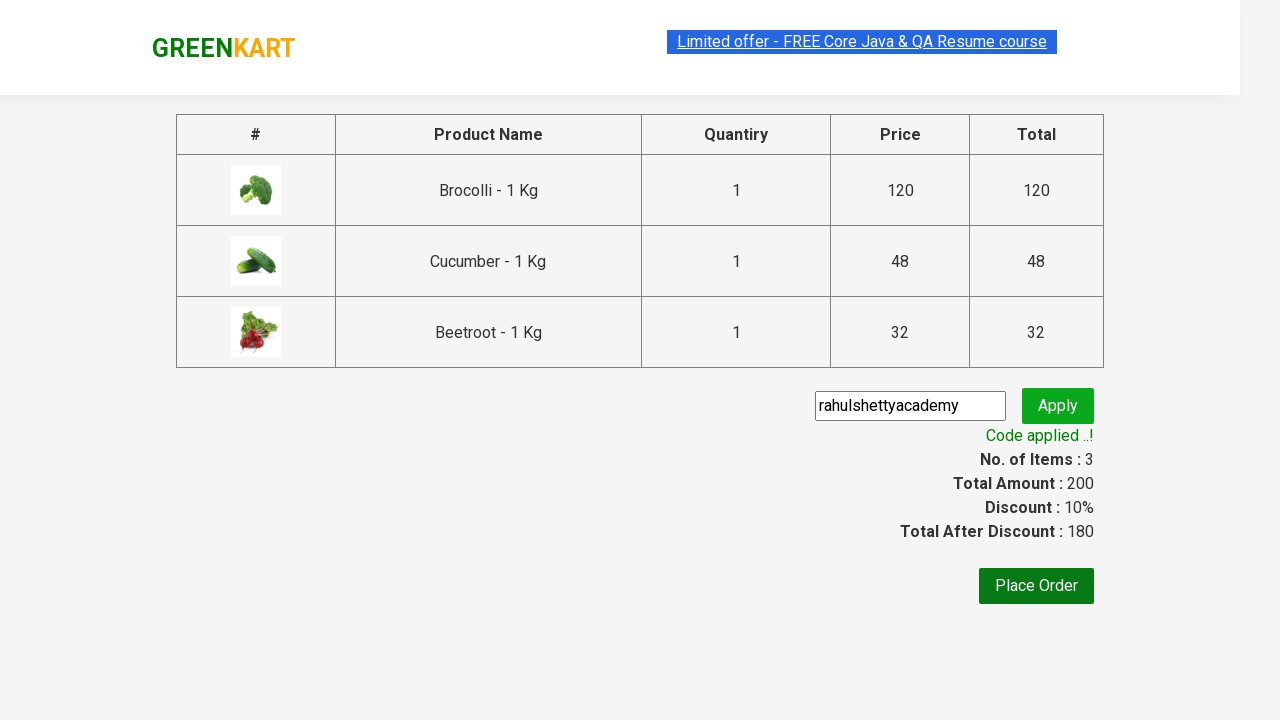

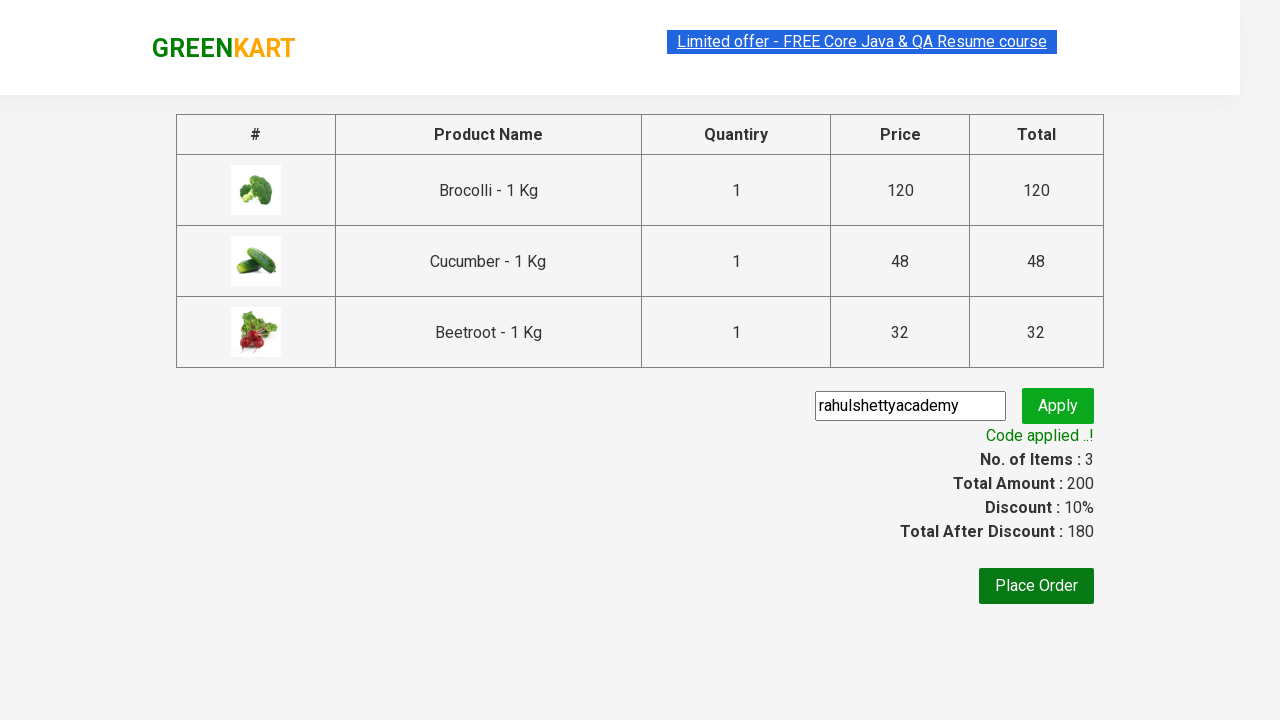